Tests that the currently applied filter is highlighted with the selected class

Starting URL: https://demo.playwright.dev/todomvc

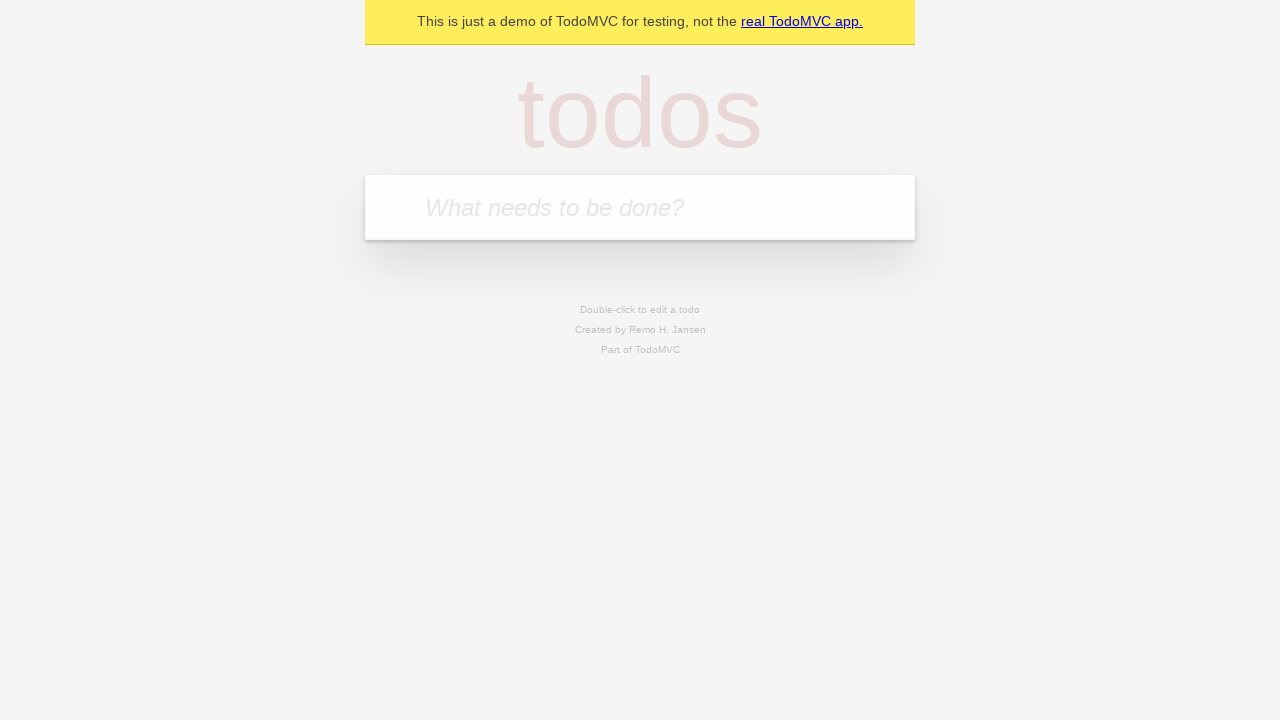

Filled todo input with 'buy some cheese' on internal:attr=[placeholder="What needs to be done?"i]
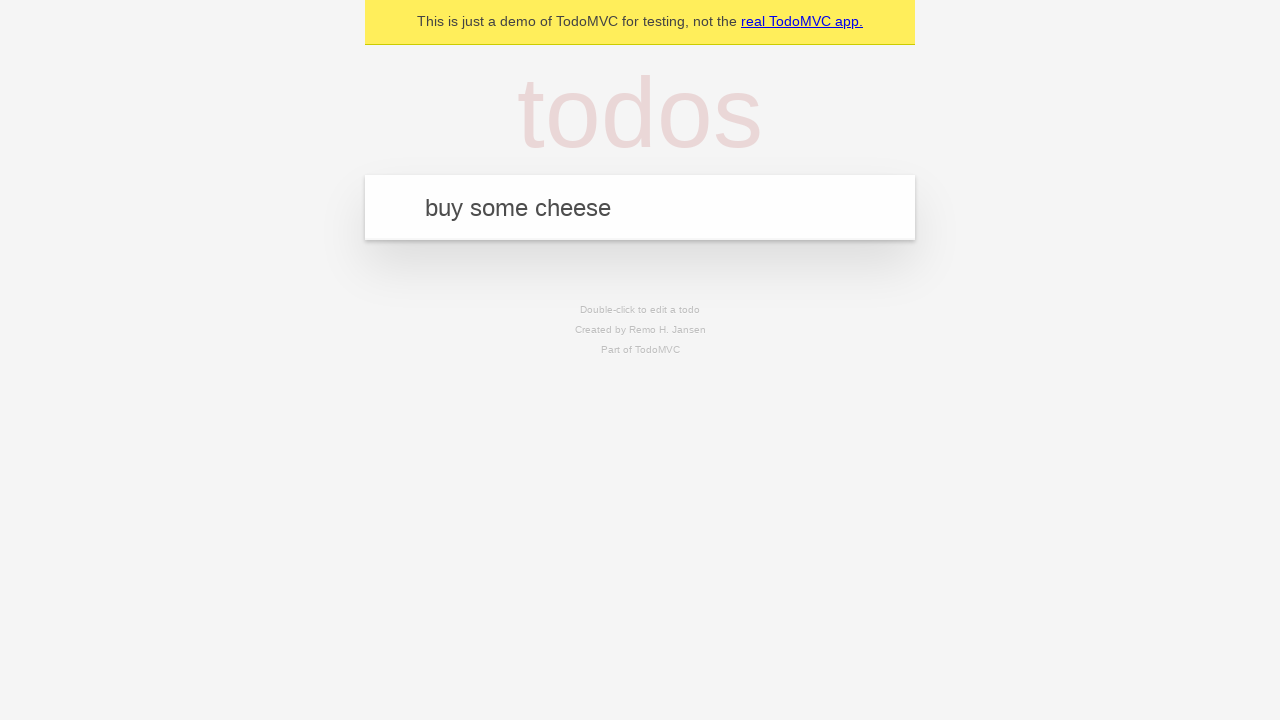

Pressed Enter to create first todo on internal:attr=[placeholder="What needs to be done?"i]
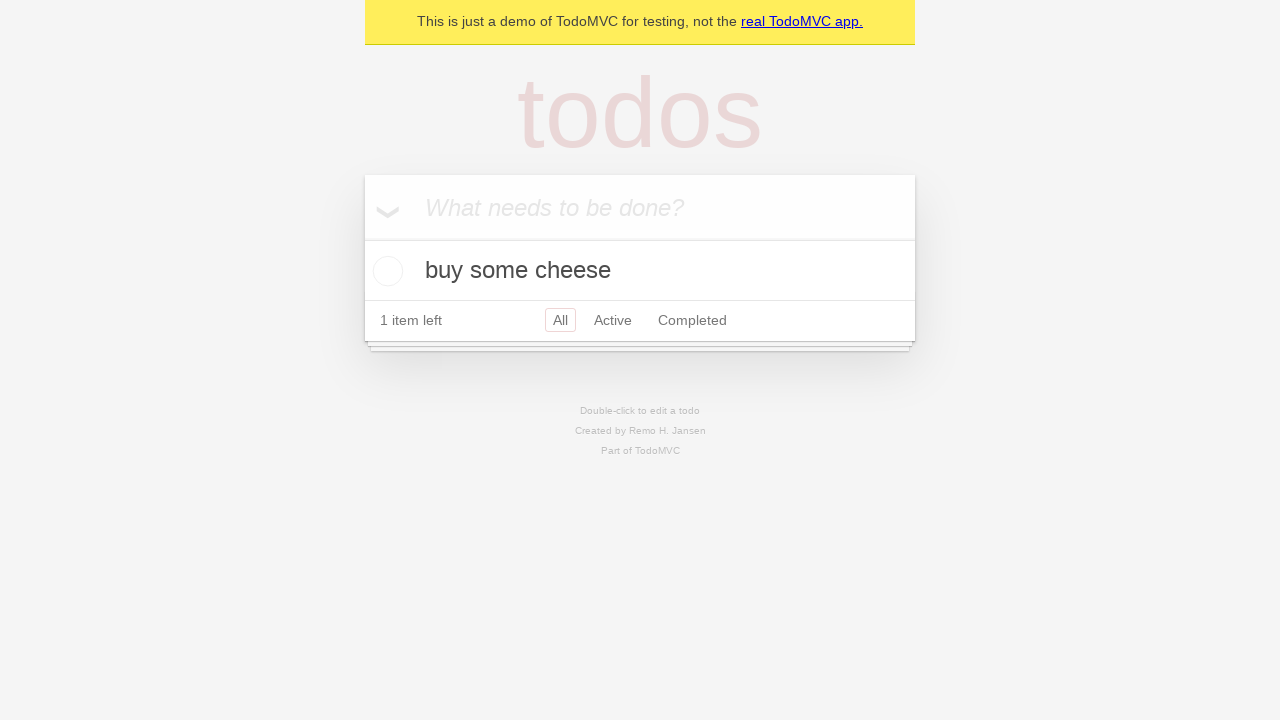

Filled todo input with 'feed the cat' on internal:attr=[placeholder="What needs to be done?"i]
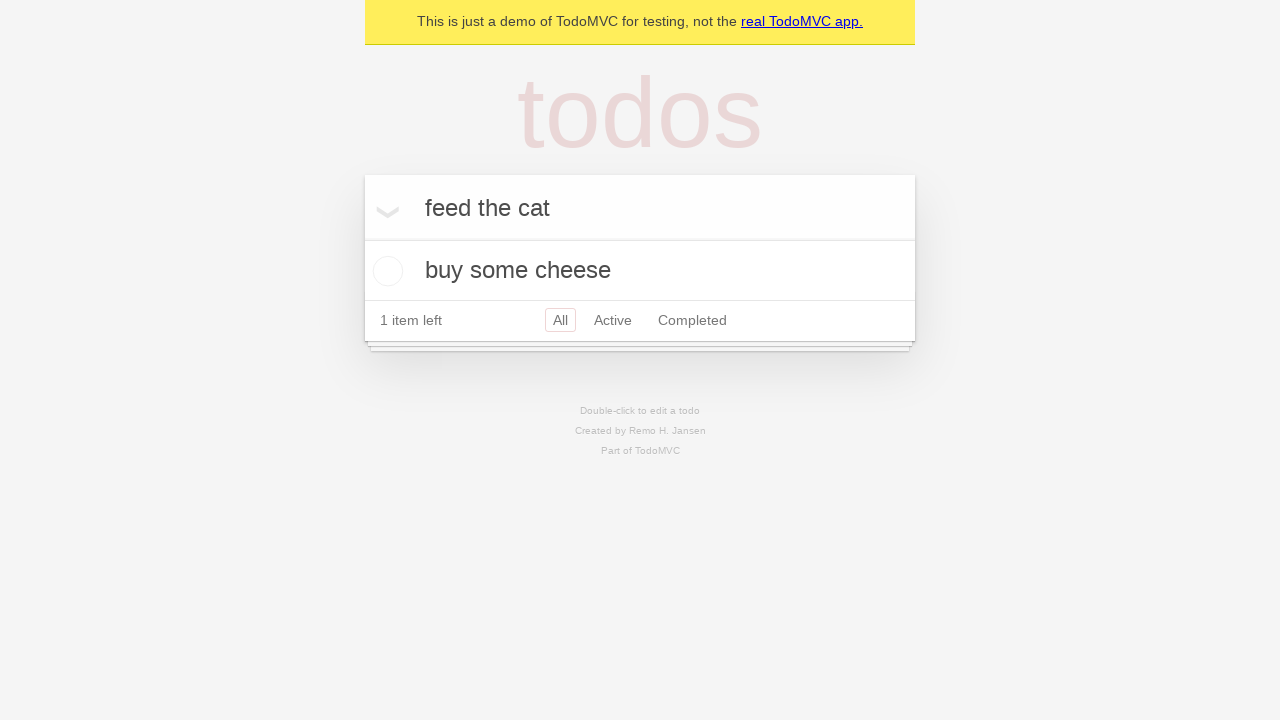

Pressed Enter to create second todo on internal:attr=[placeholder="What needs to be done?"i]
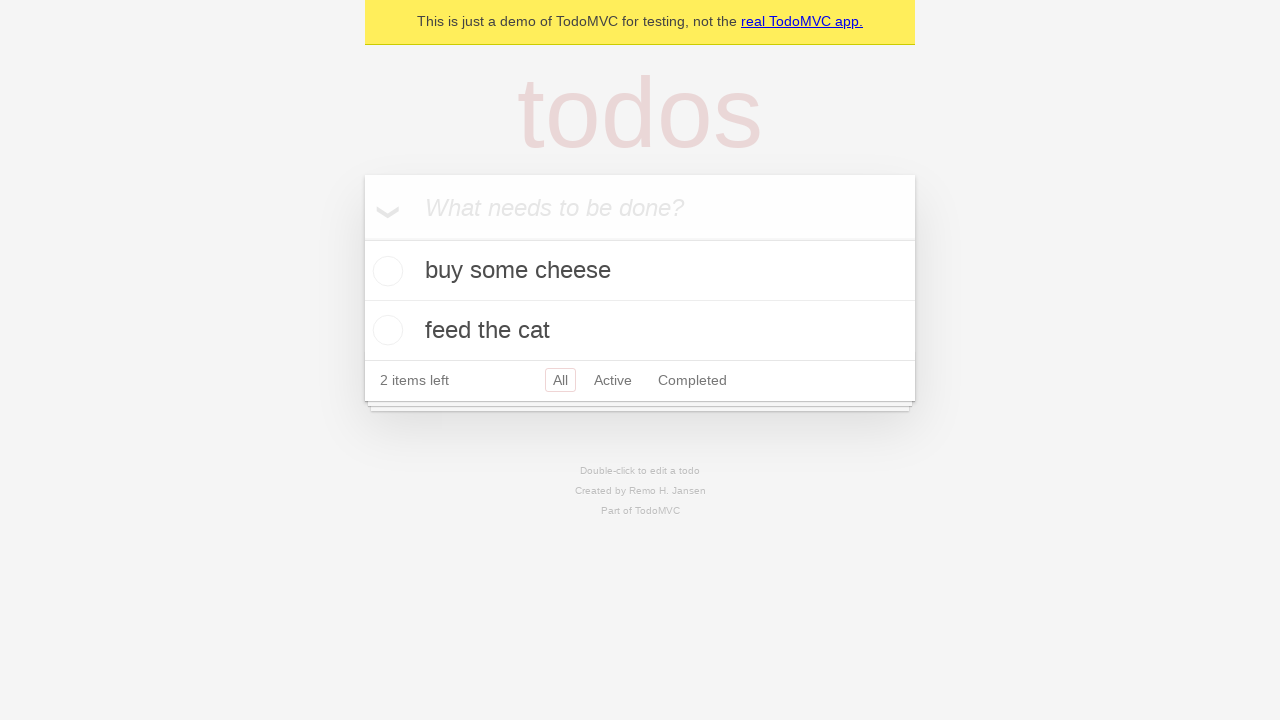

Filled todo input with 'book a doctors appointment' on internal:attr=[placeholder="What needs to be done?"i]
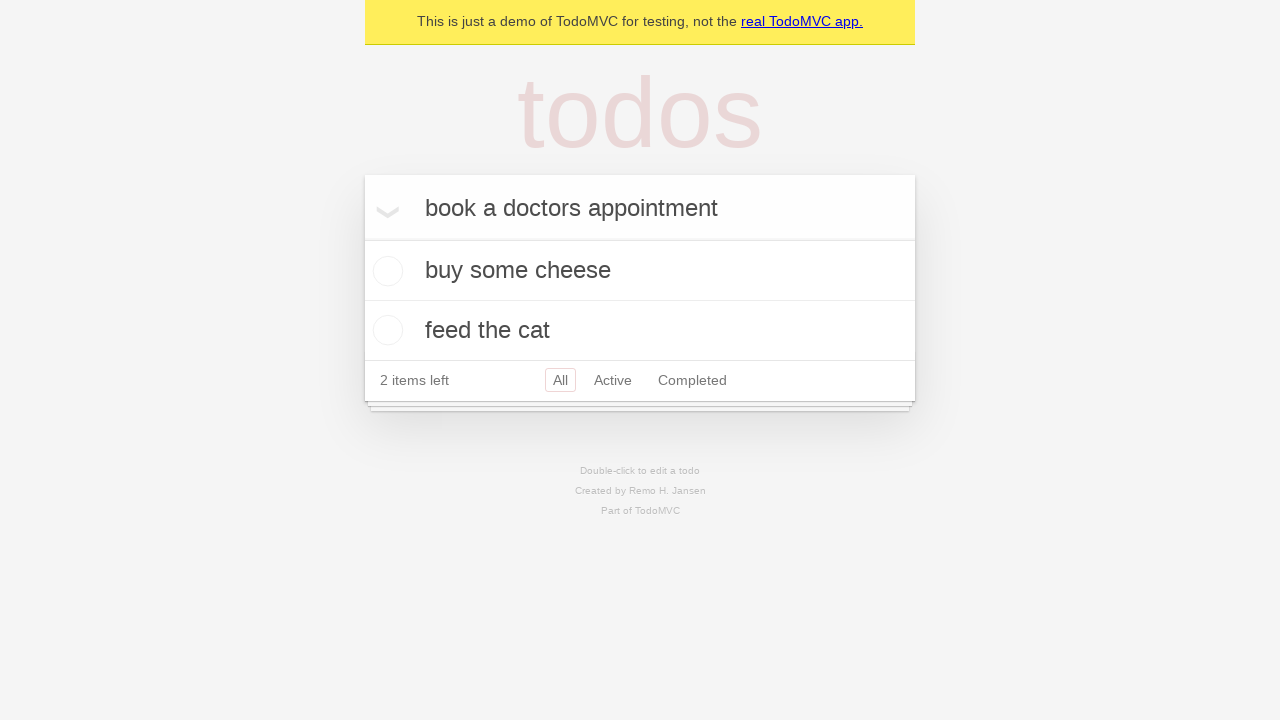

Pressed Enter to create third todo on internal:attr=[placeholder="What needs to be done?"i]
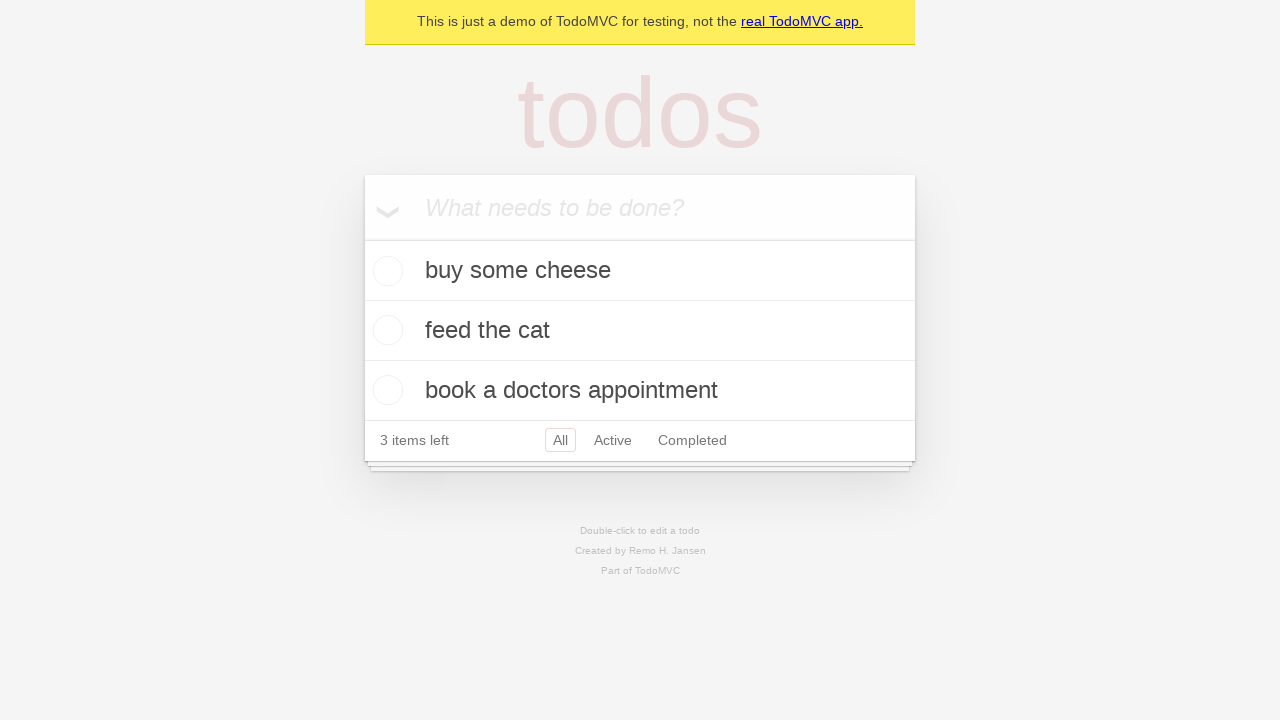

Clicked Active filter at (613, 440) on internal:role=link[name="Active"i]
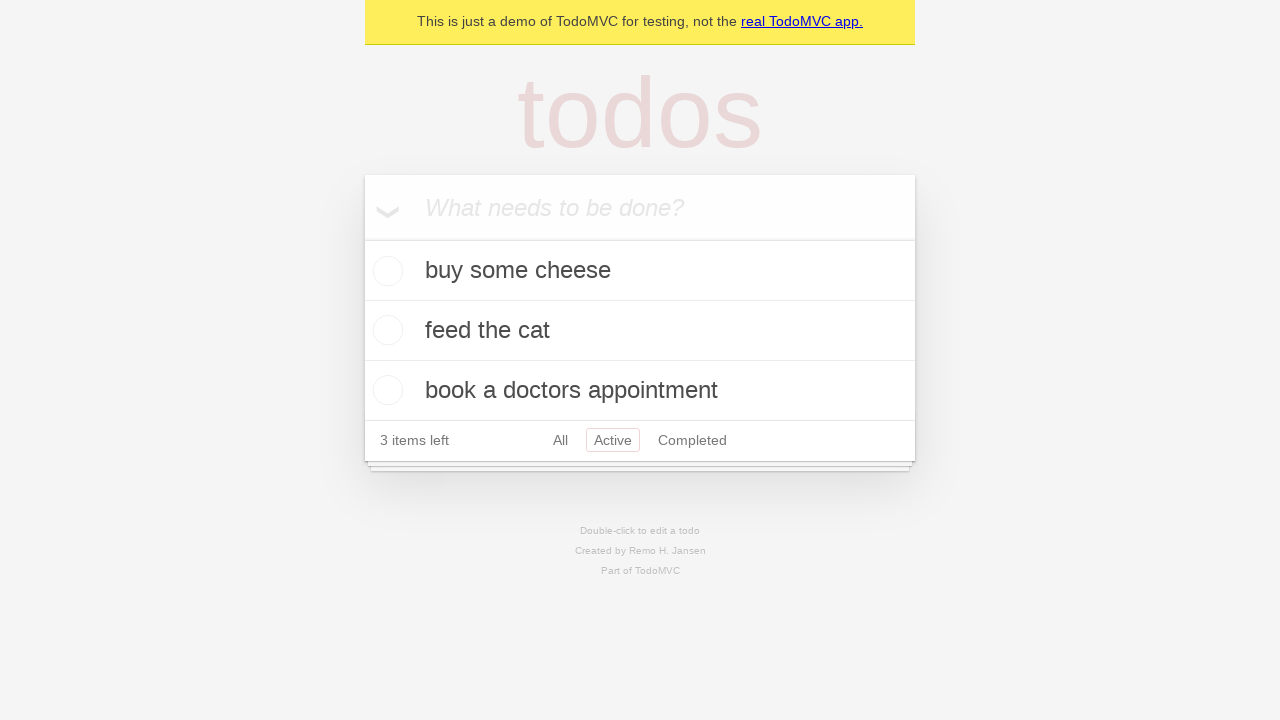

Clicked Completed filter - currently applied filter should be highlighted with selected class at (692, 440) on internal:role=link[name="Completed"i]
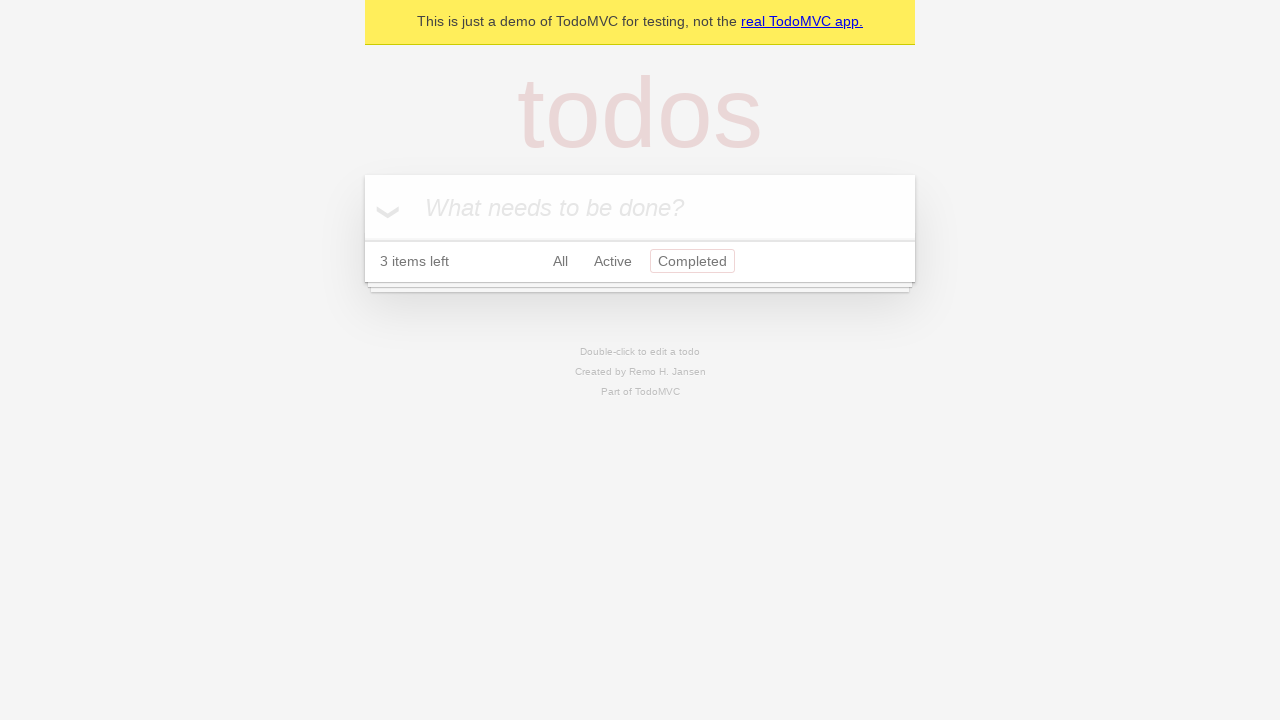

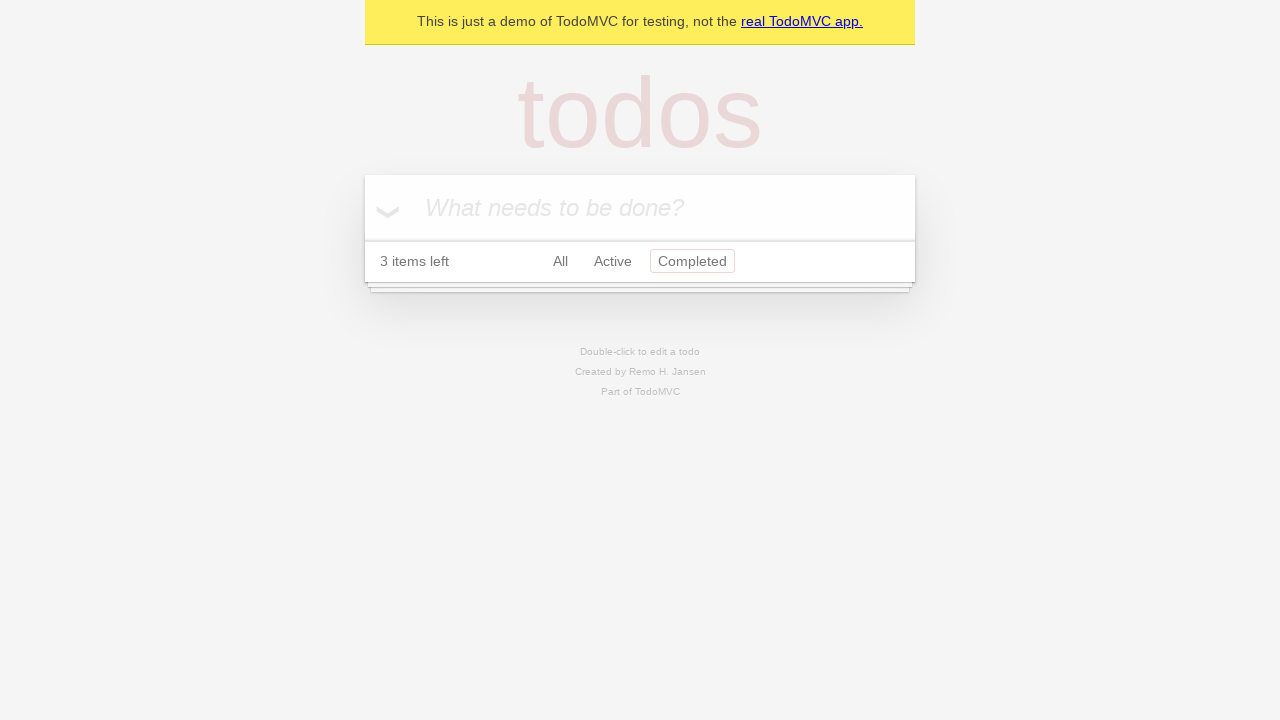